Tests the AJIO shopping website by searching for "bags", then filtering results by selecting "Men" gender and "Fashion Bags" category, and verifies that filtered product results are displayed.

Starting URL: https://www.ajio.com

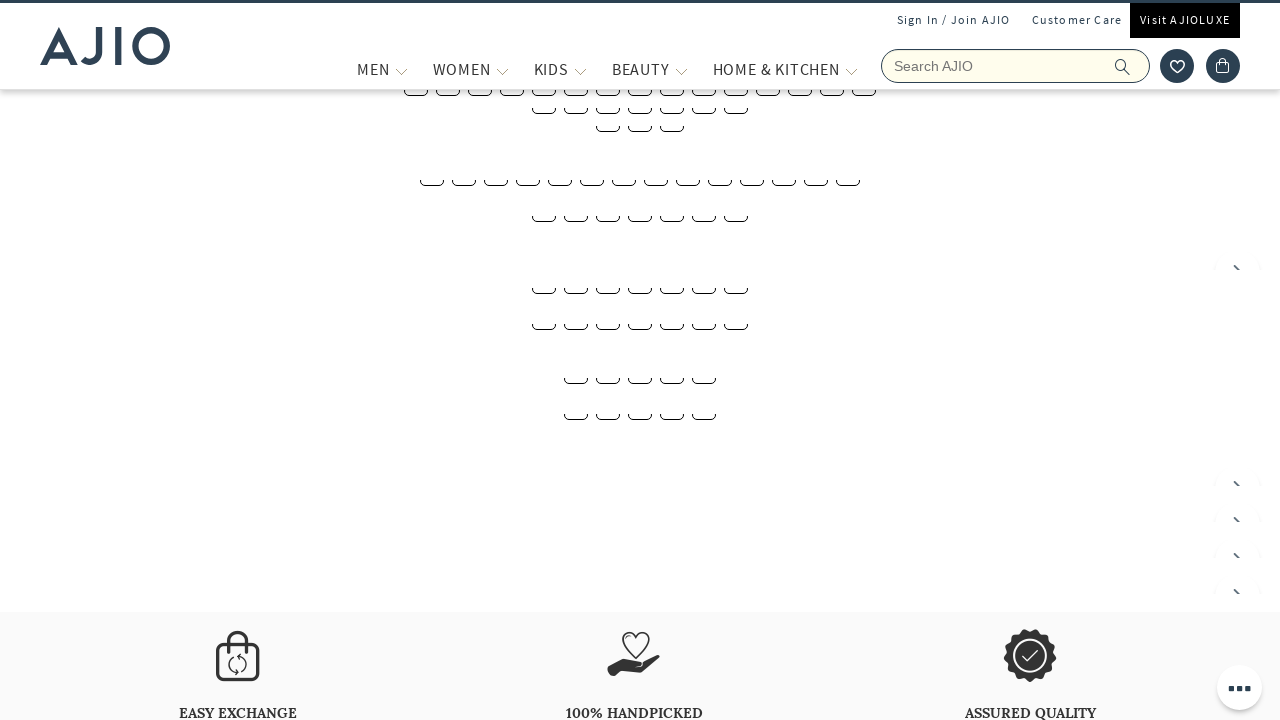

Filled search box with 'bags' on input[name='searchVal']
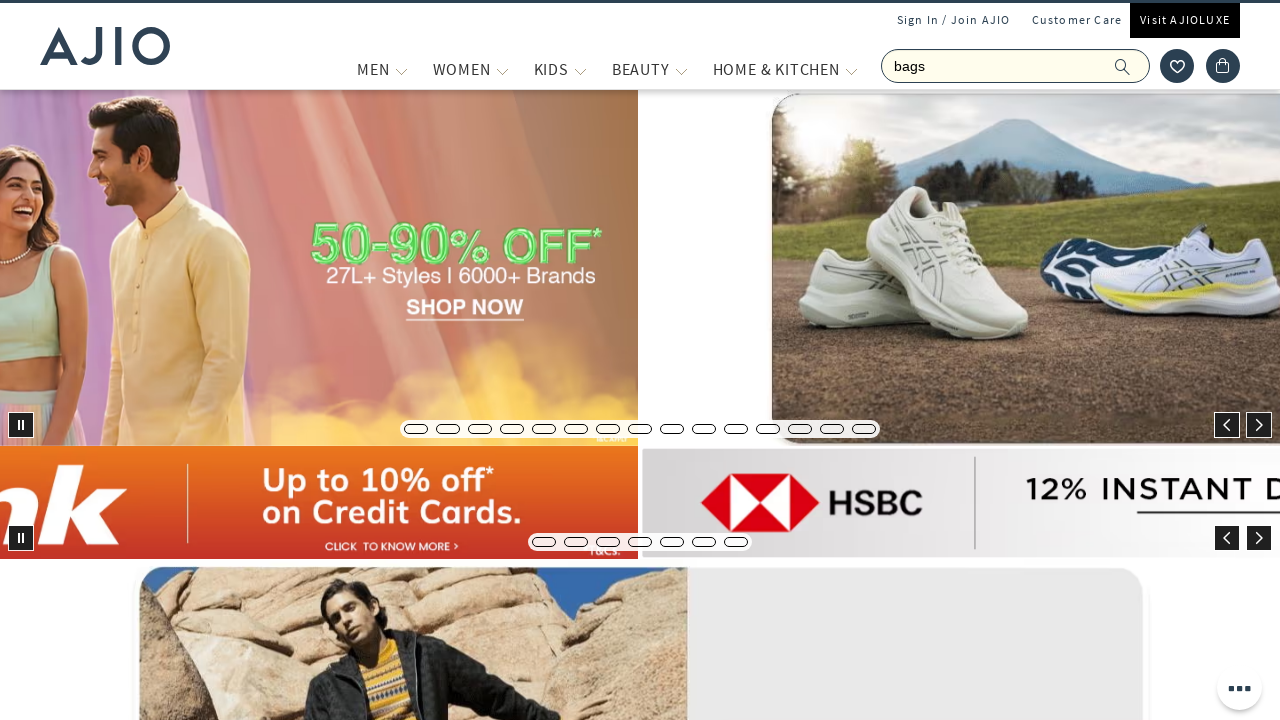

Pressed Enter to search for bags on input[name='searchVal']
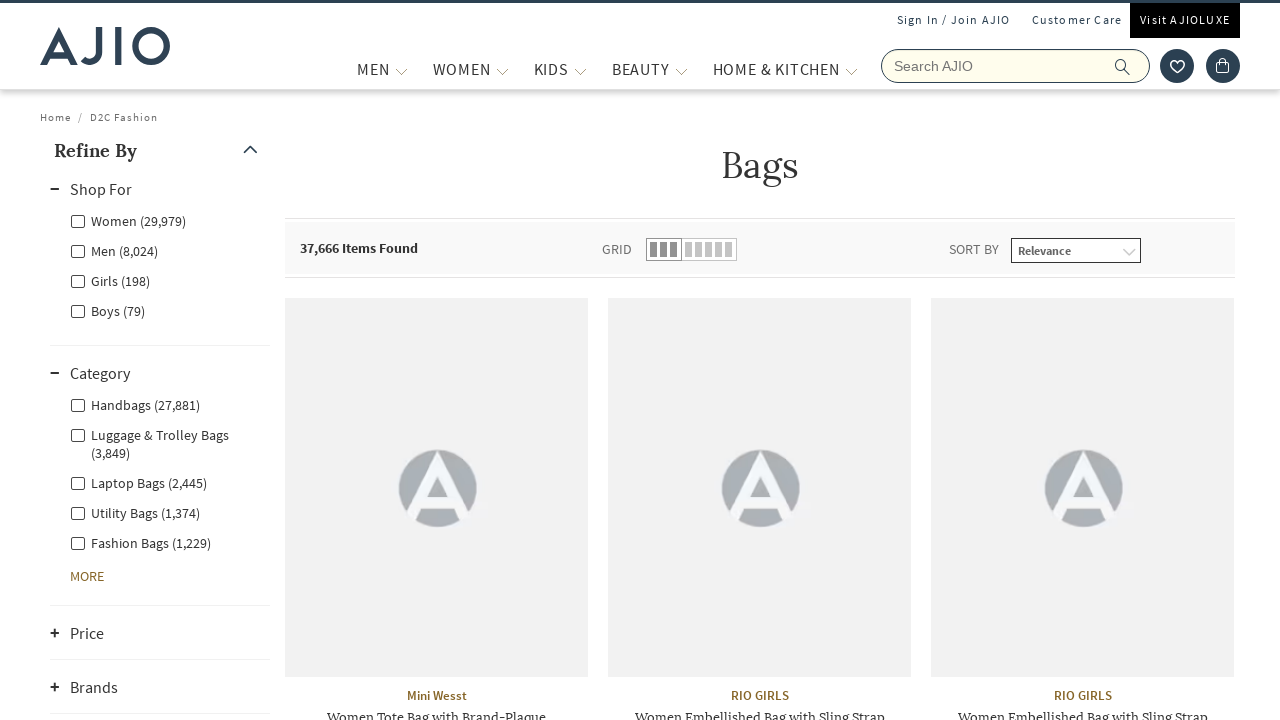

Search results loaded
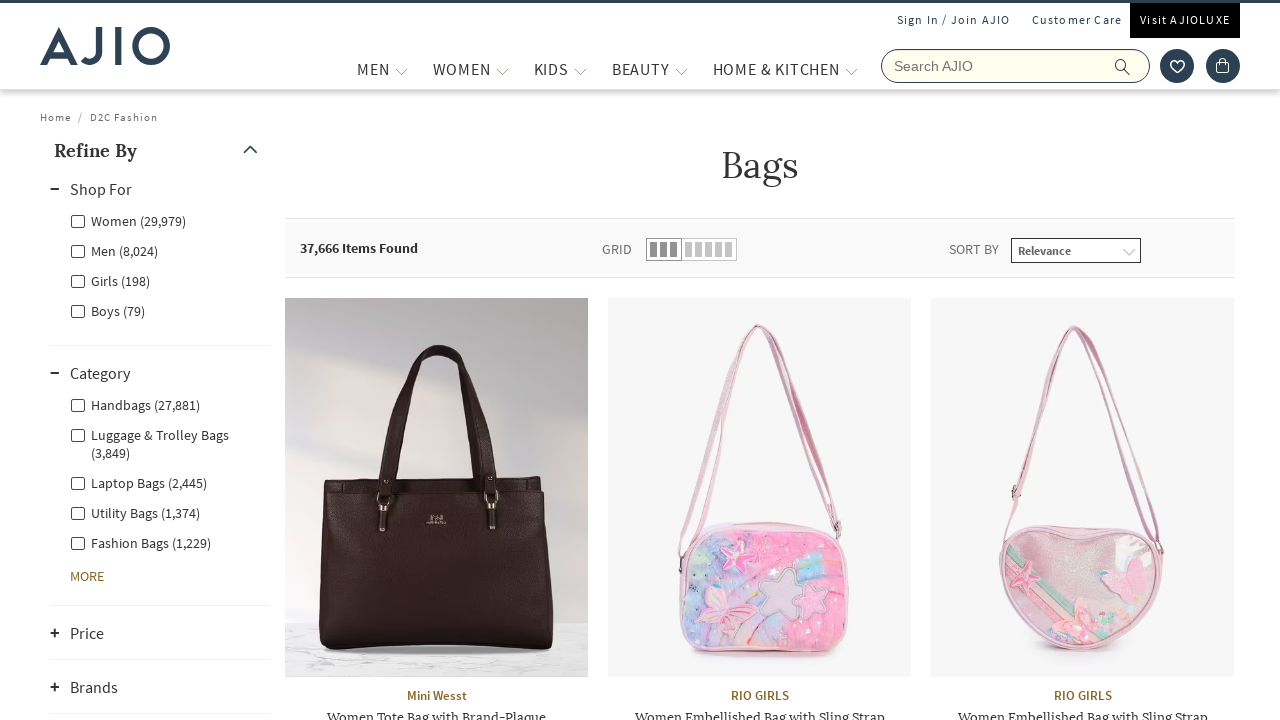

Clicked on 'Men' gender filter at (114, 250) on label[for='Men']
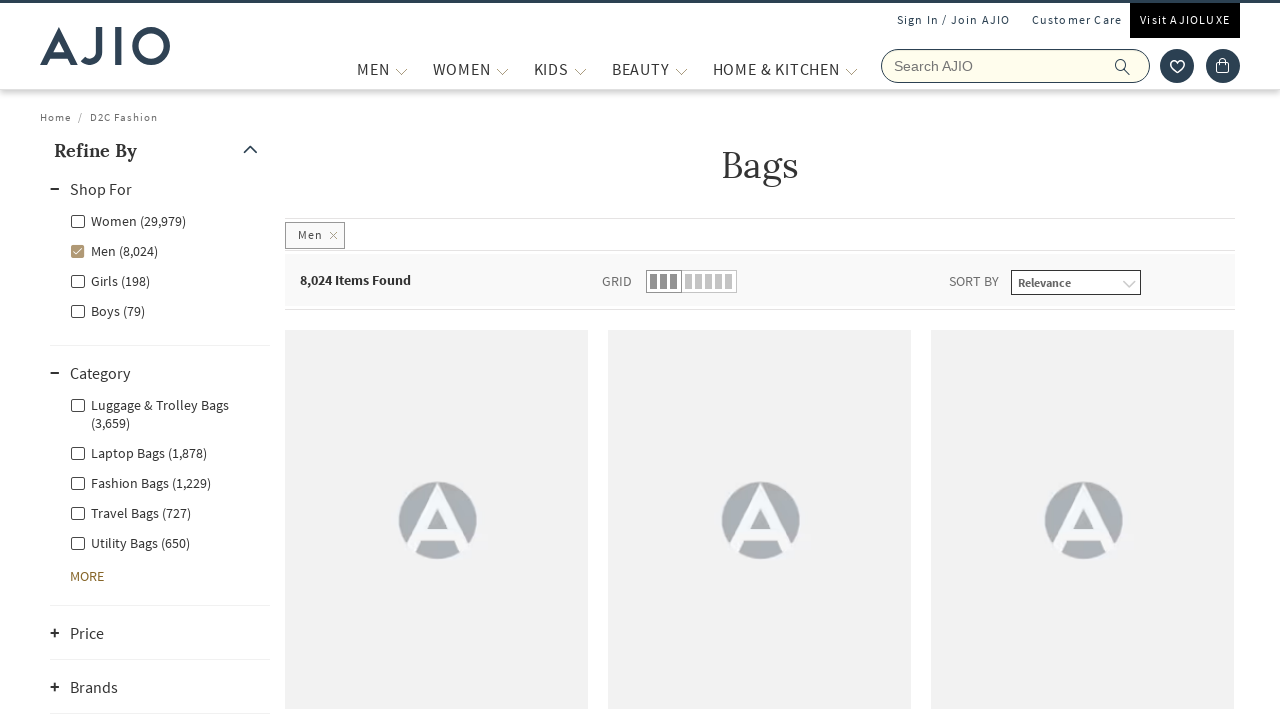

Waited for Men filter to apply
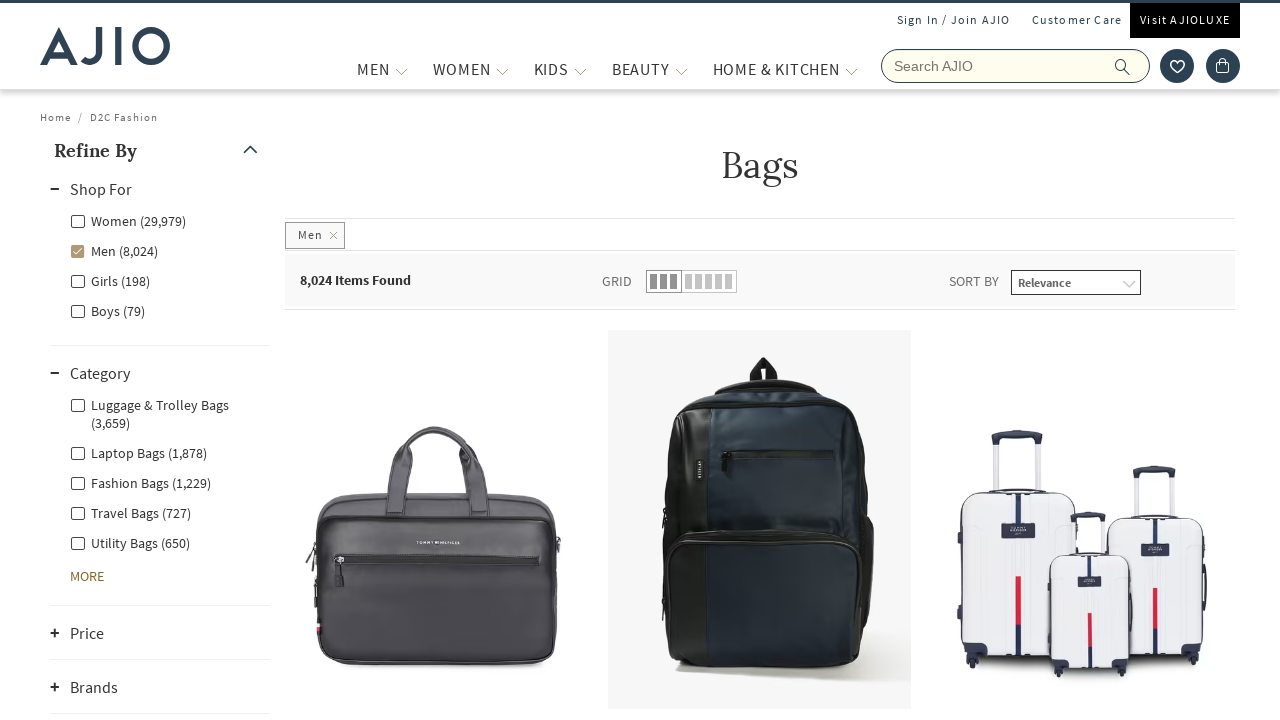

Clicked on 'Fashion Bags' category filter at (140, 482) on label[for='Men - Fashion Bags']
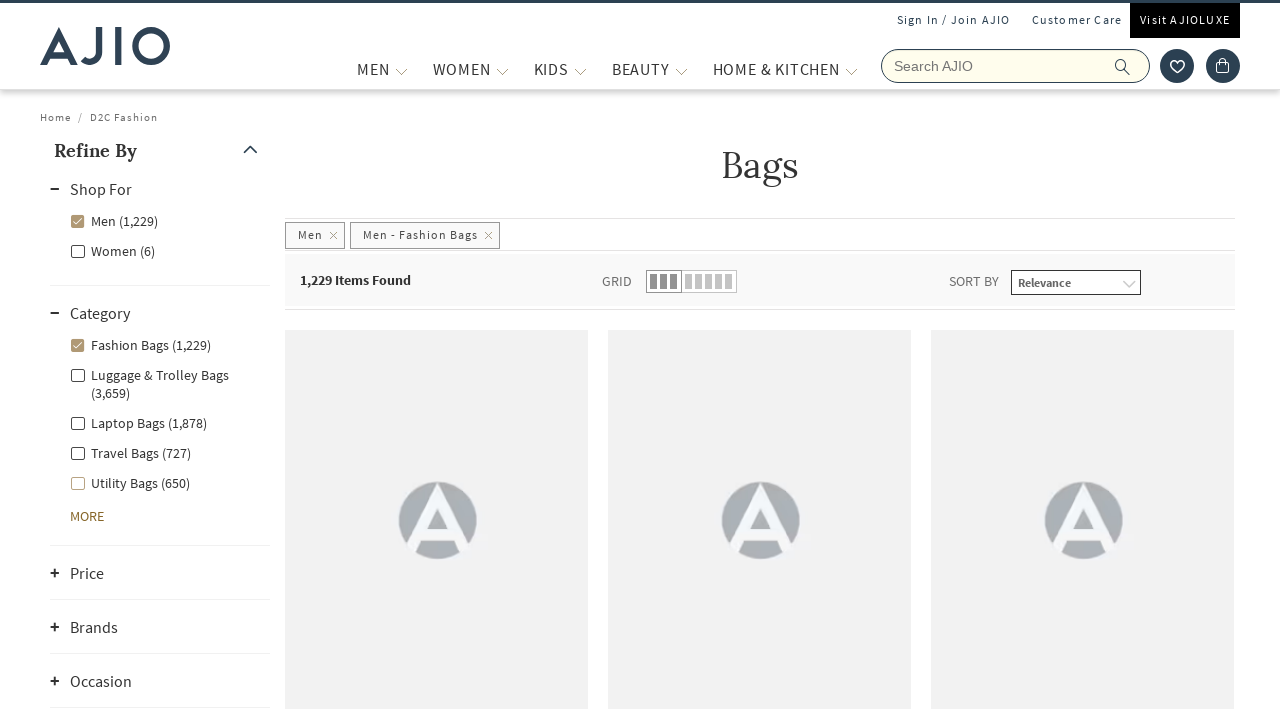

Waited for Fashion Bags filter to apply
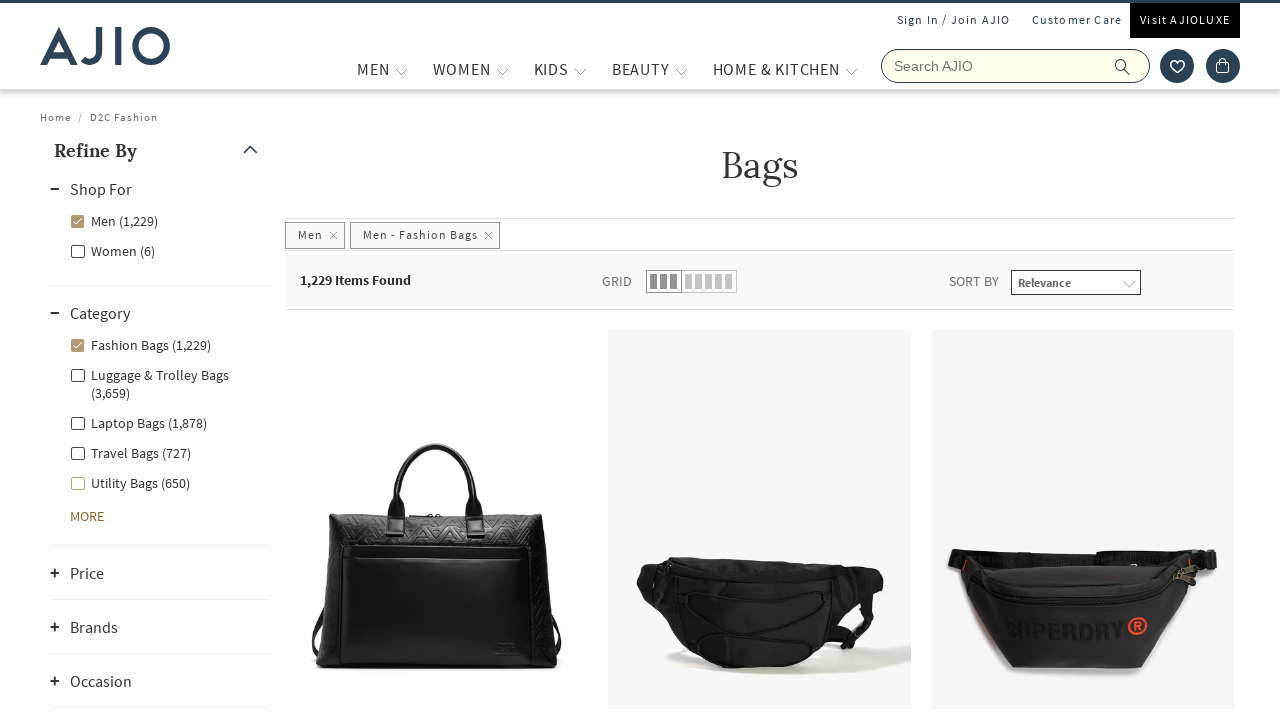

Verified product brand elements are displayed
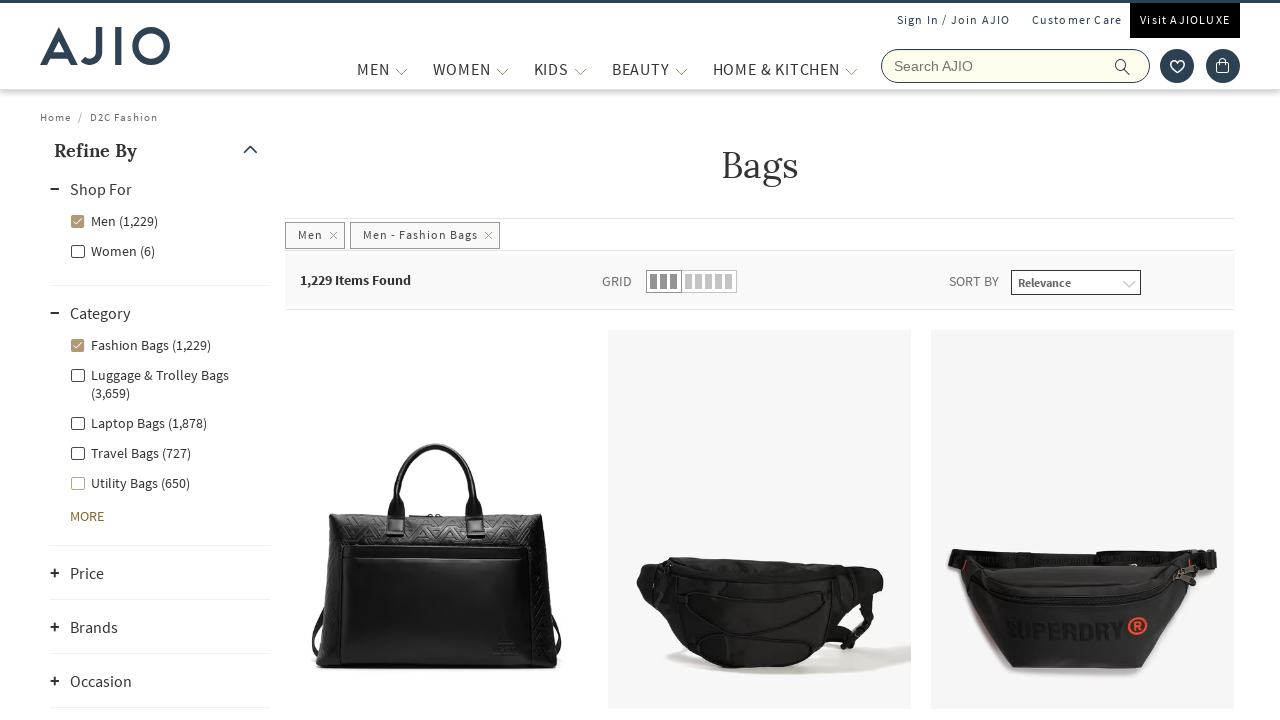

Verified product name elements are displayed, confirming filtered results
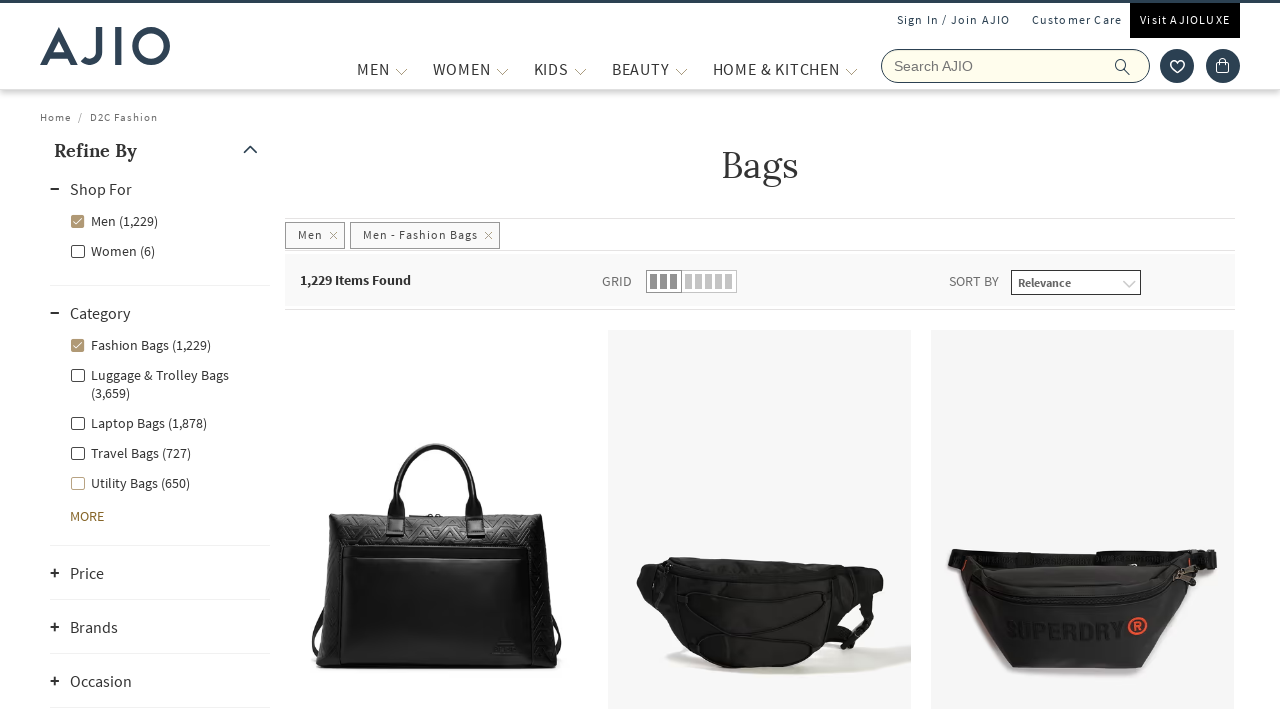

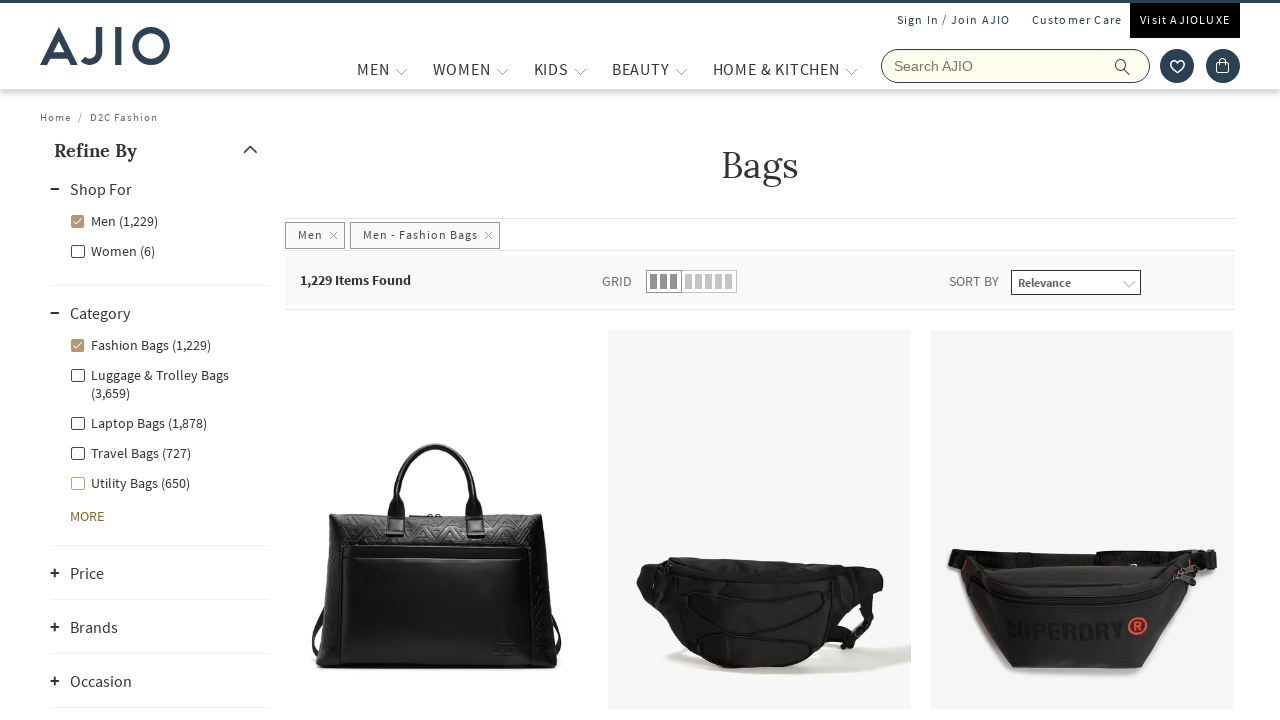